Navigates to Flipkart homepage and maximizes the browser window

Starting URL: https://www.flipkart.com

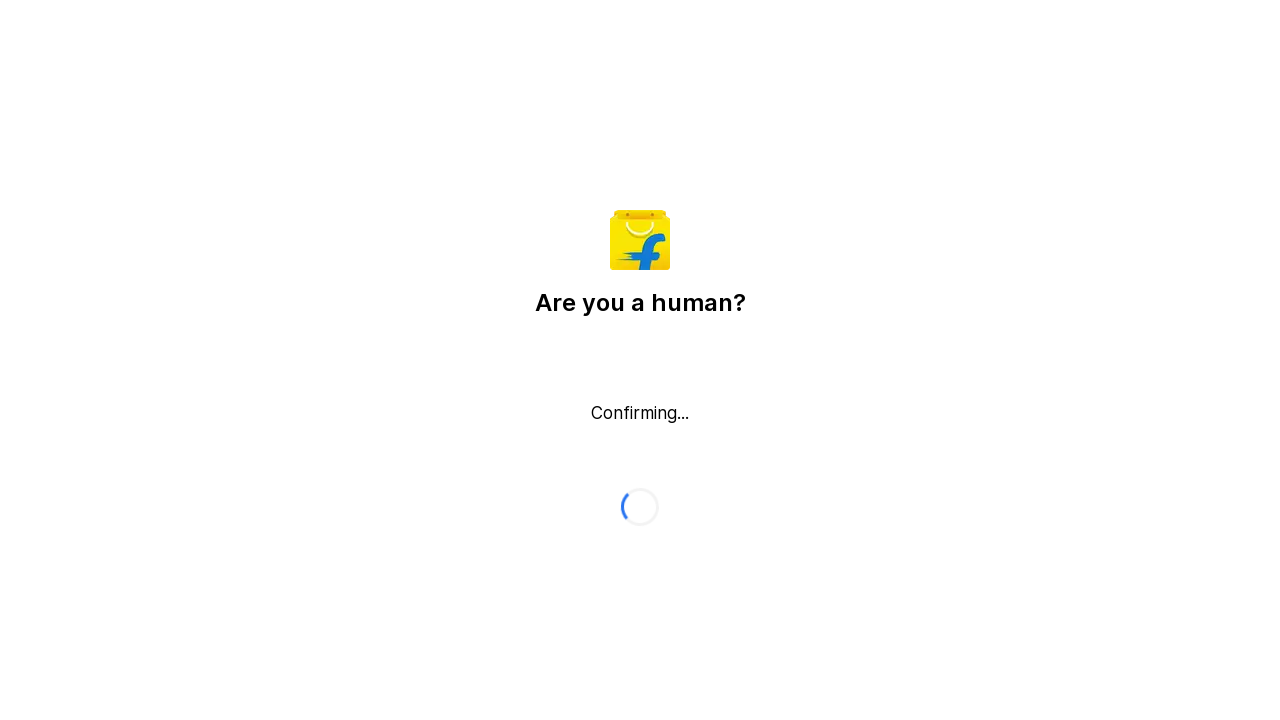

Set viewport size to 1920x1080
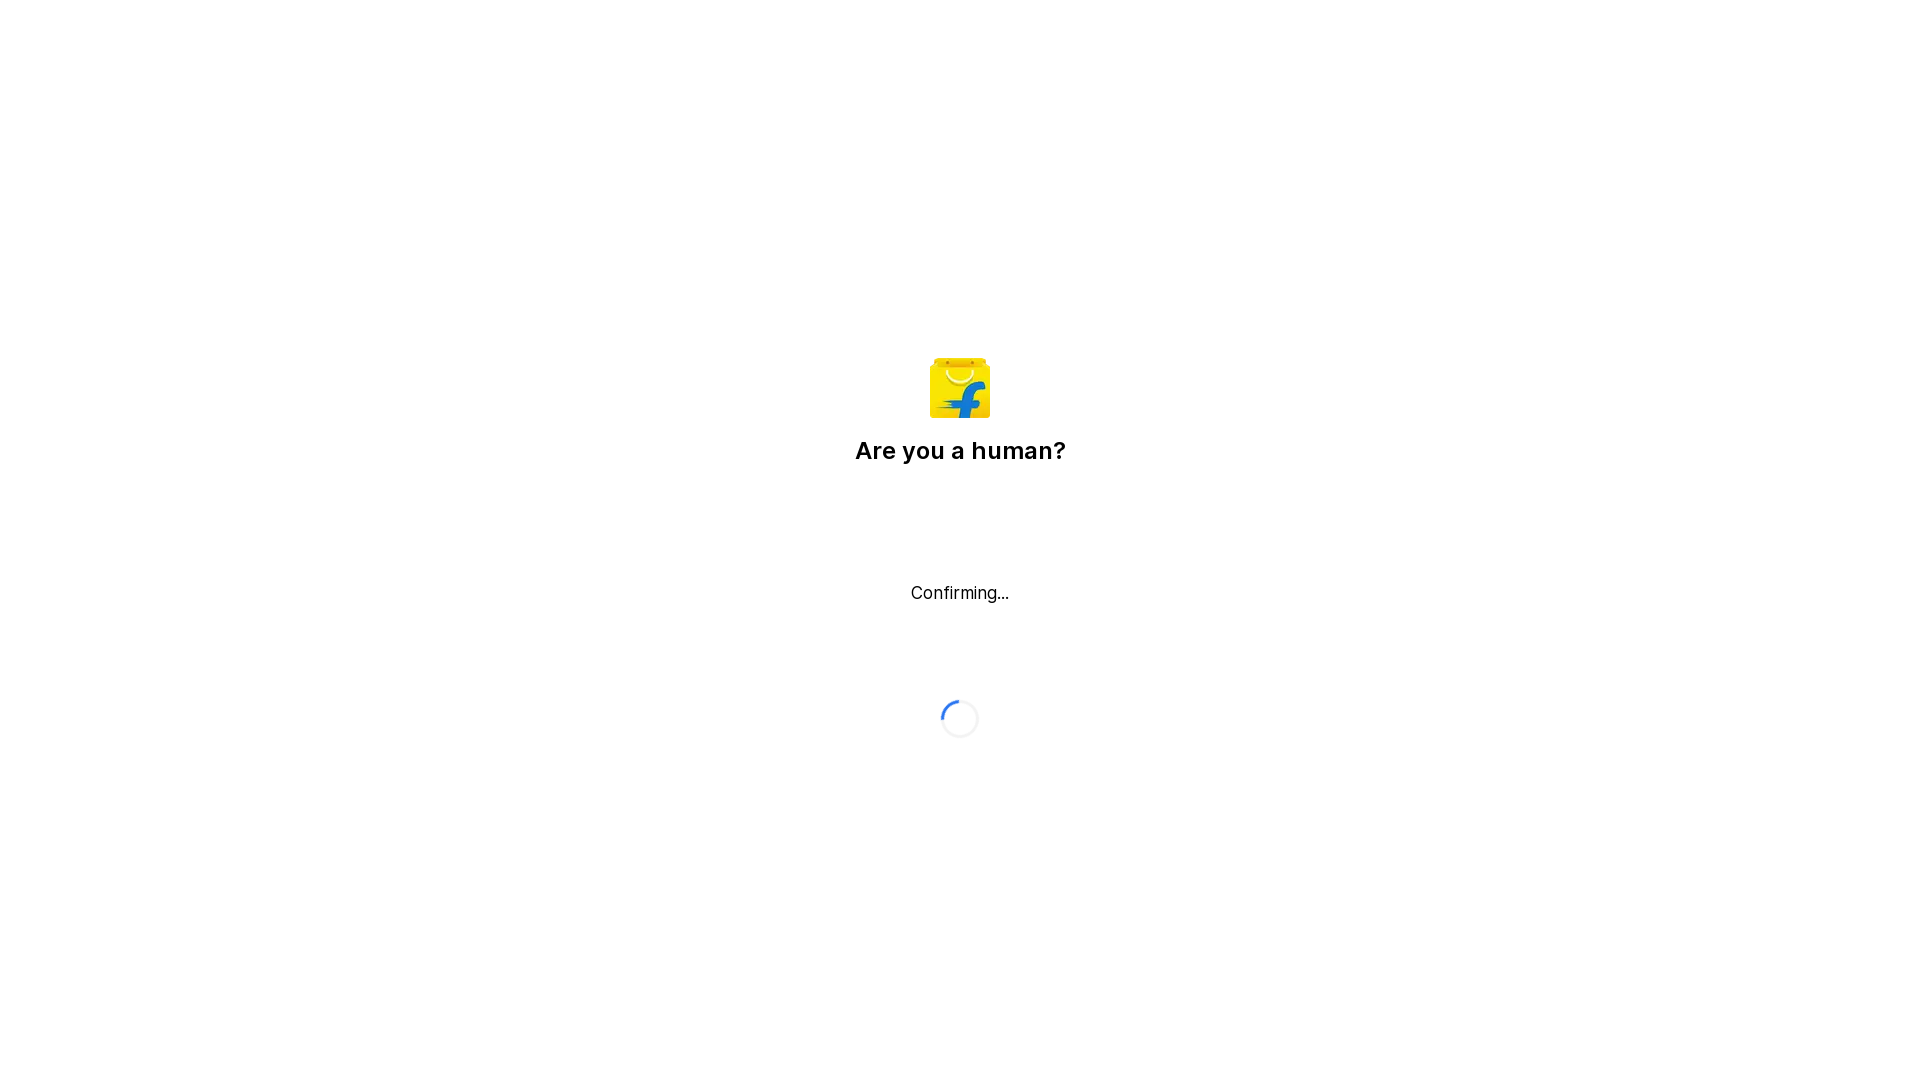

Flipkart homepage loaded successfully
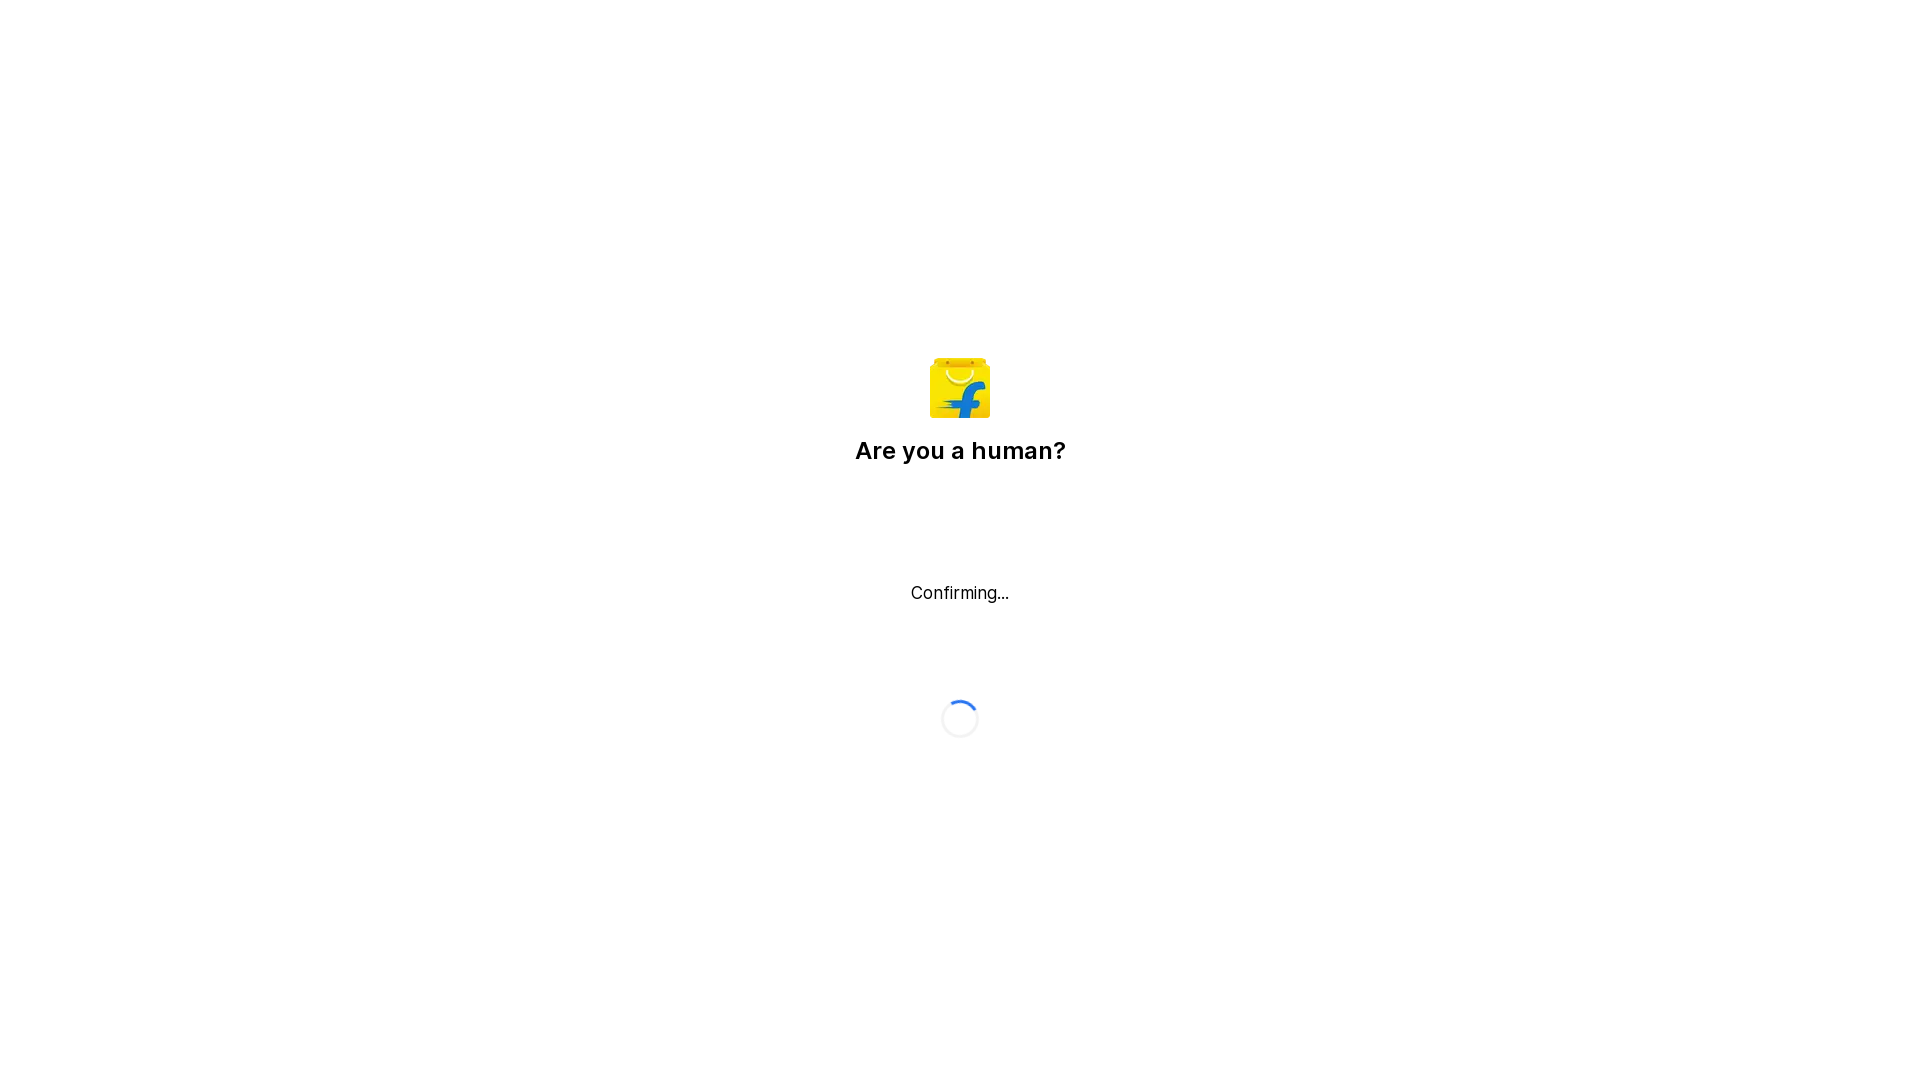

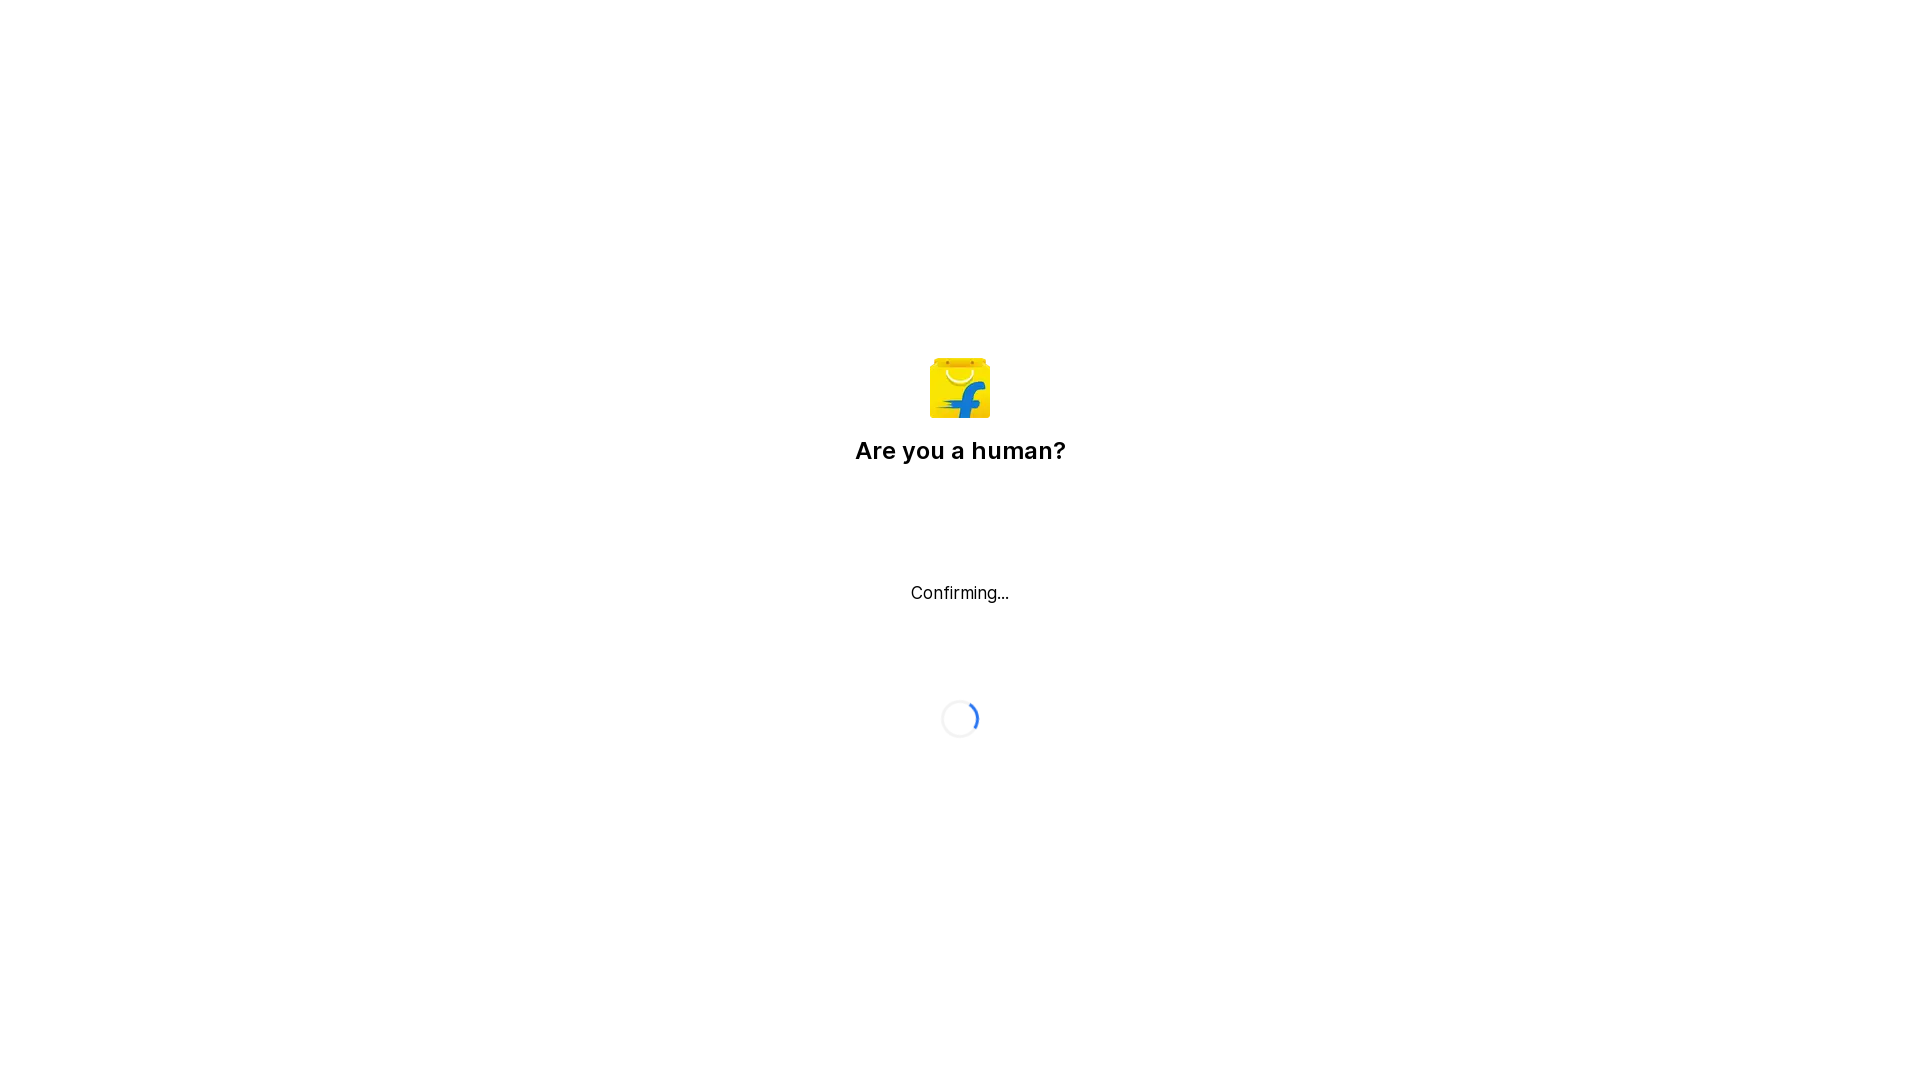